Navigates to Nested Frames page and verifies the text color of the "Sample Nested" heading is #212529

Starting URL: https://demoqa.com

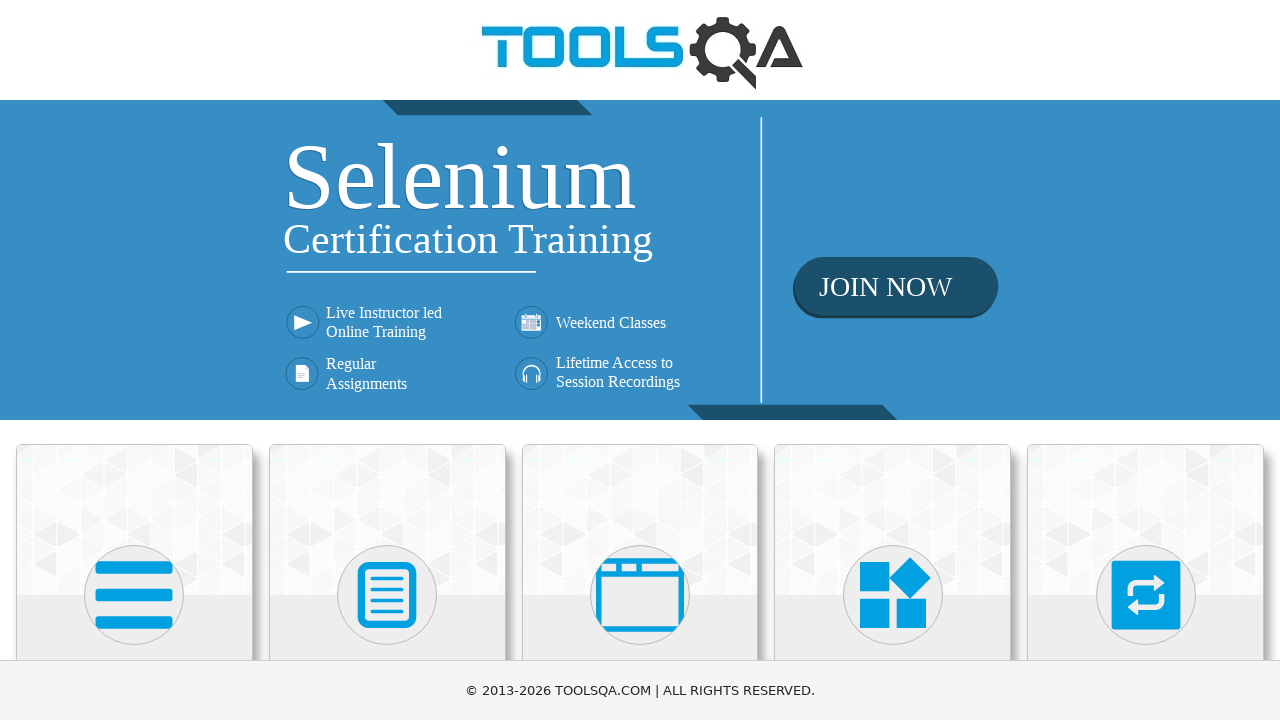

Clicked on Alerts, Frame & Windows card at (640, 520) on div.card:has-text('Alerts, Frame & Windows')
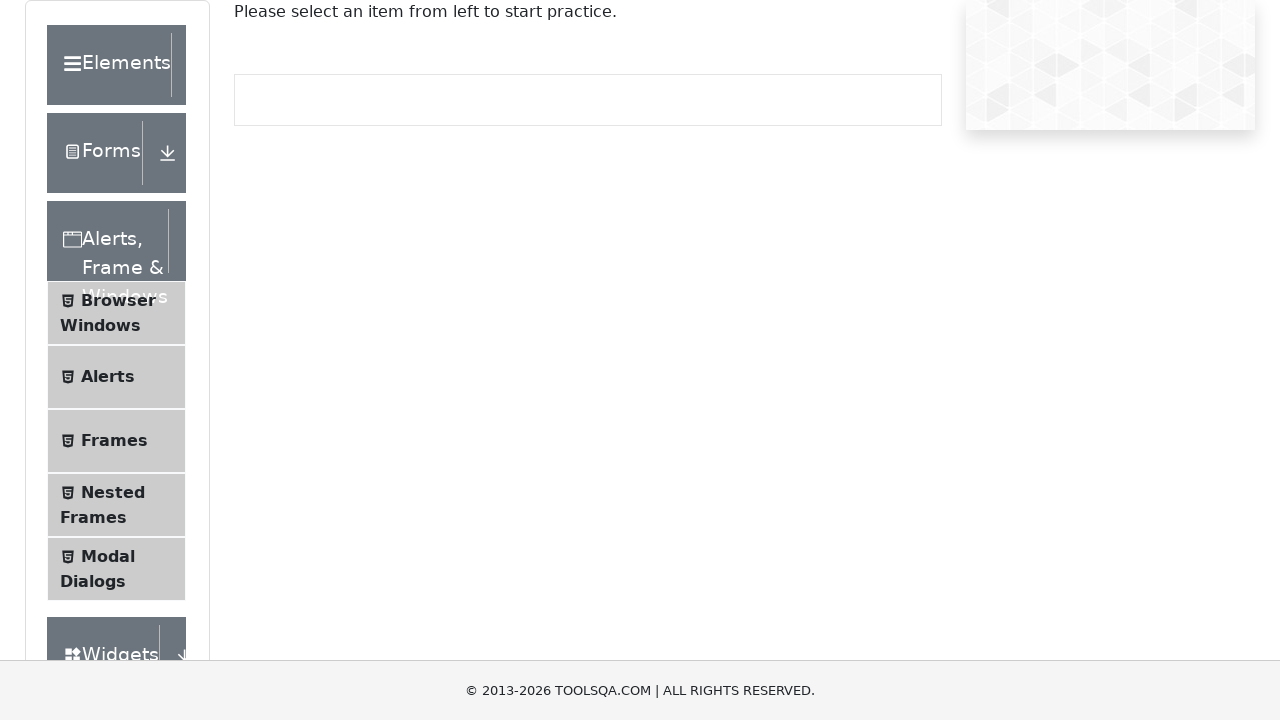

Clicked on Nested Frames link at (113, 492) on text=Nested Frames
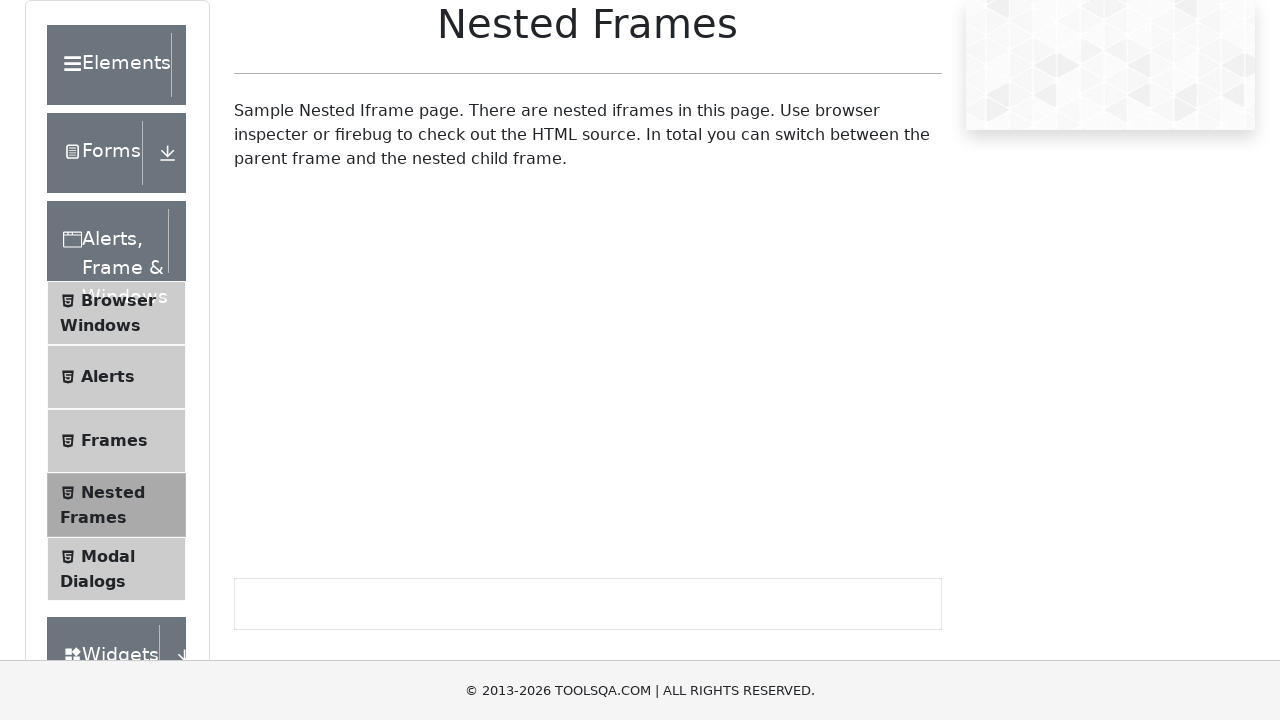

Located 'Sample Nested Iframe page' text element
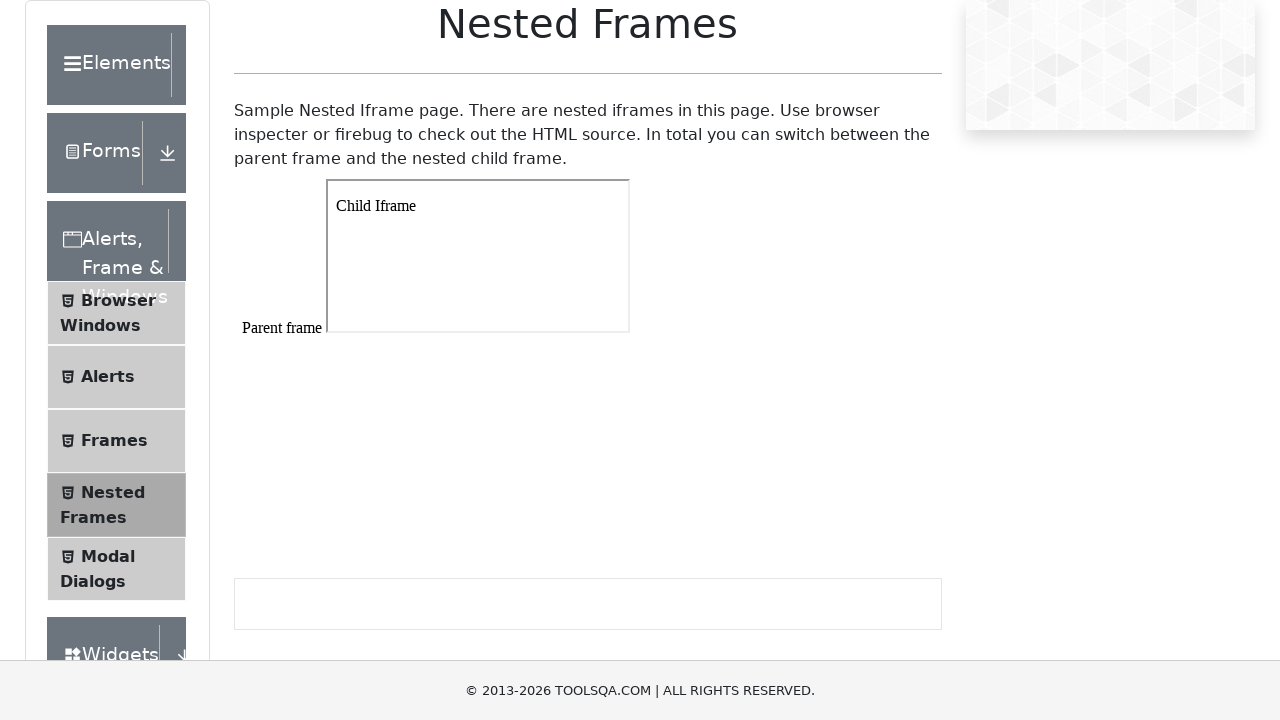

Retrieved computed color style of heading element
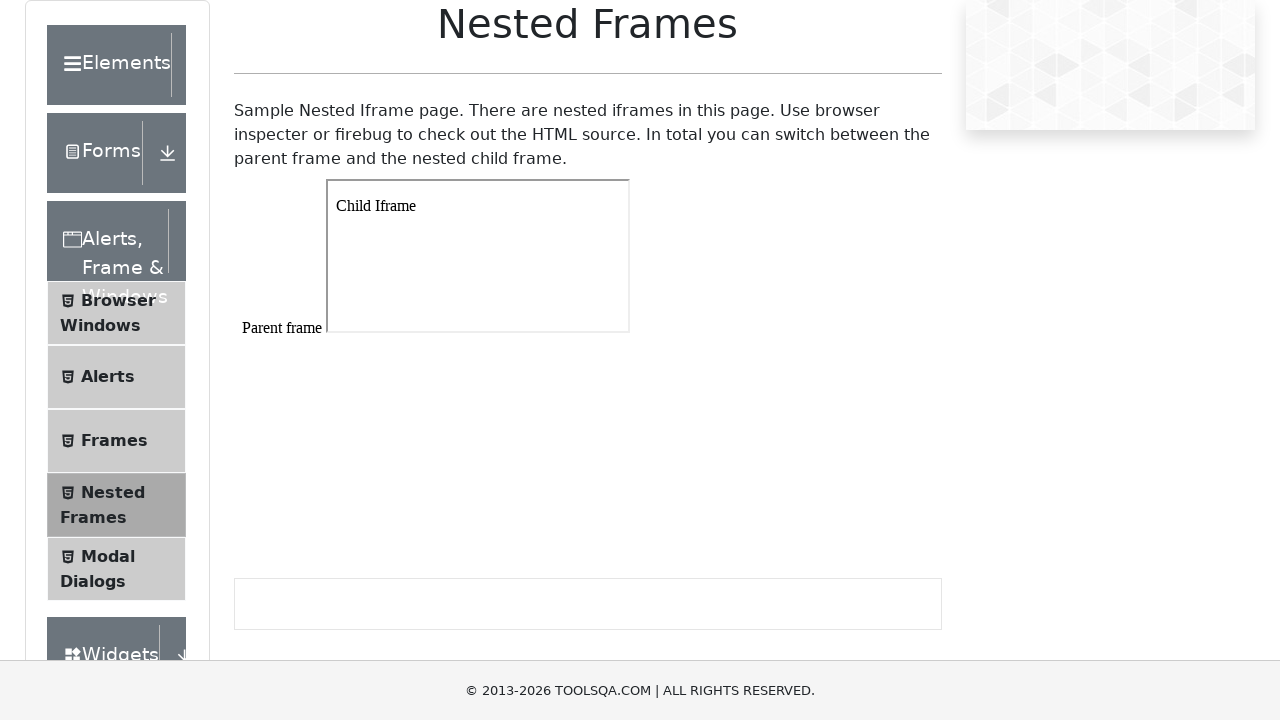

Verified heading color is #212529 (rgb(33, 37, 41))
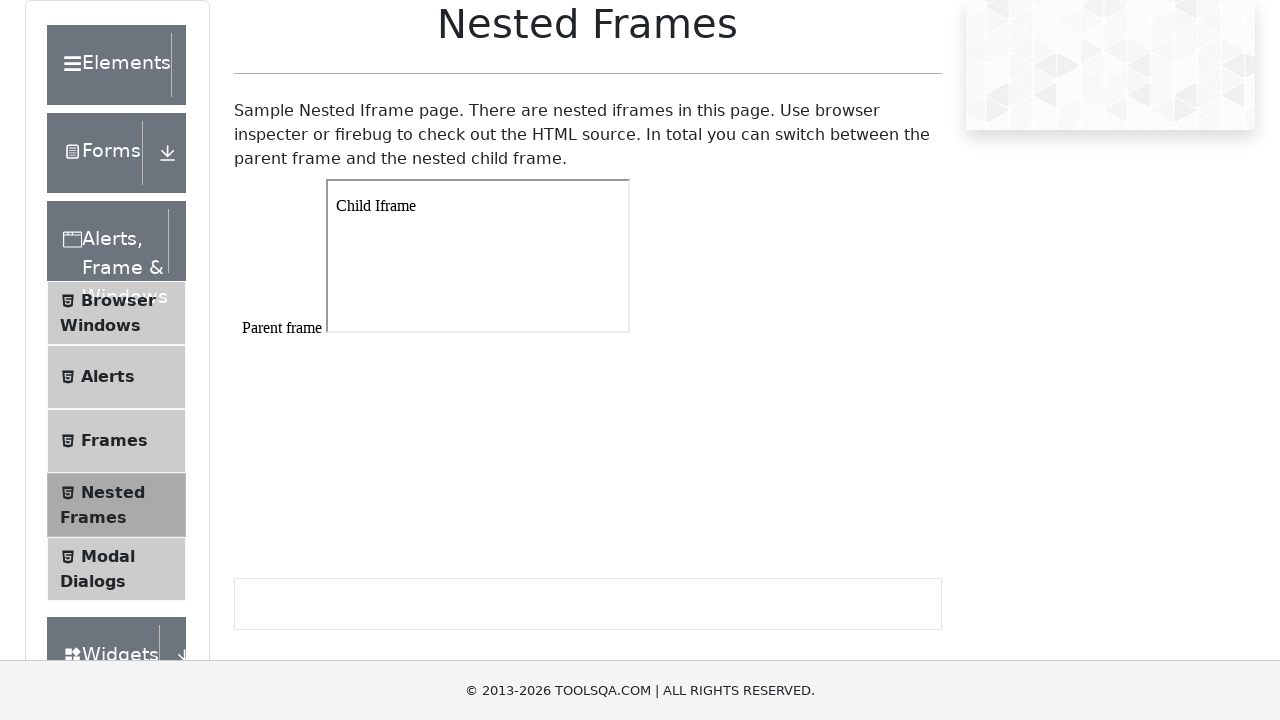

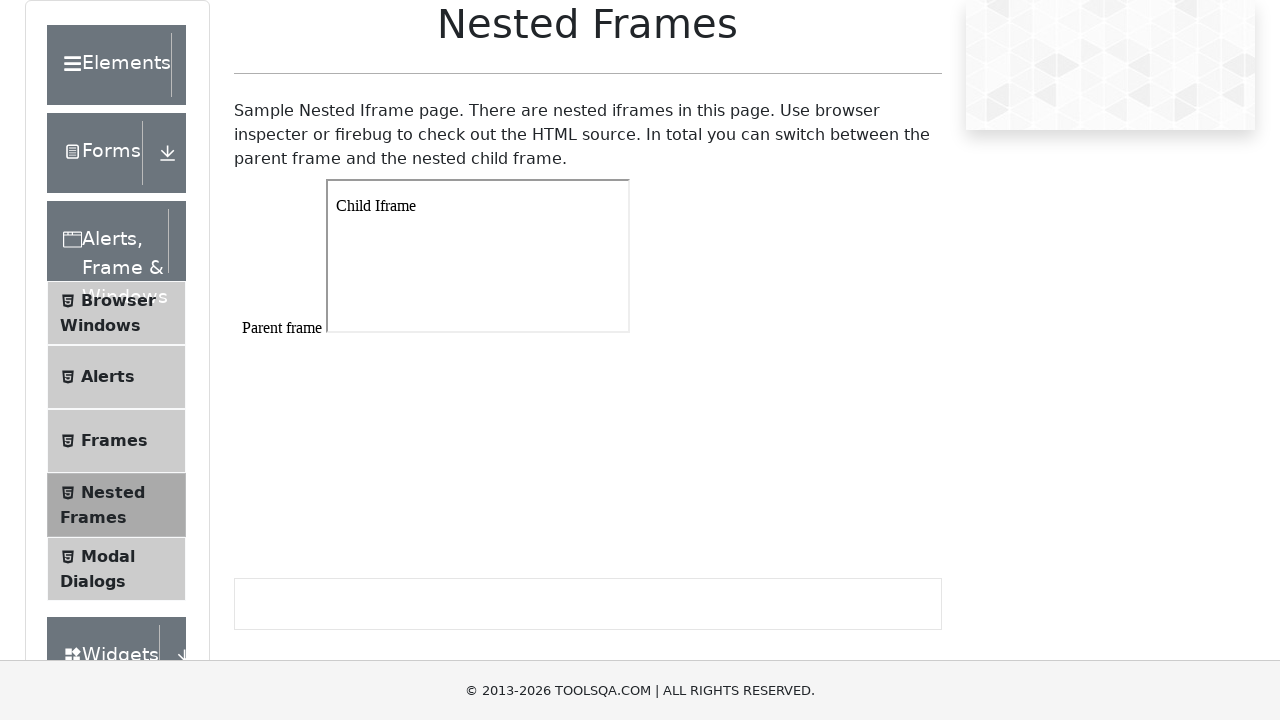